Tests the product ordering flow by searching for products, adjusting quantity, adding to cart, and proceeding to checkout

Starting URL: https://rahulshettyacademy.com/seleniumPractise/#/

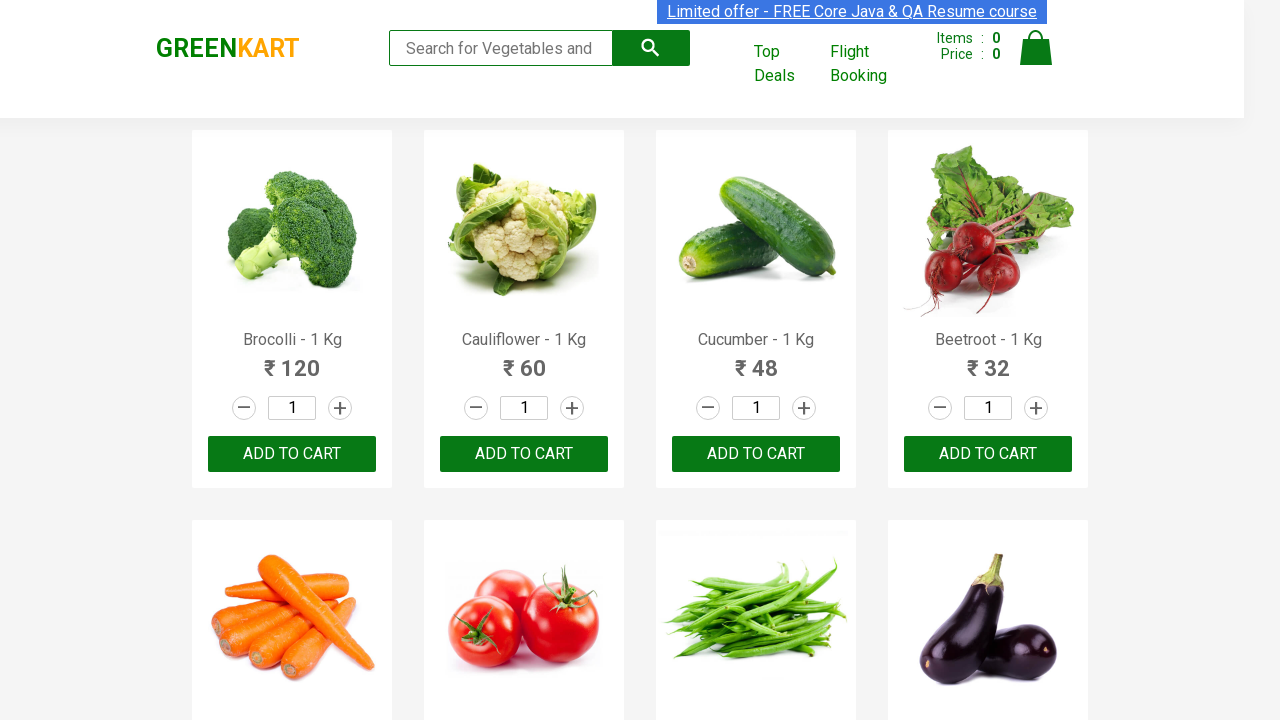

Filled search field with 'p' to search for products on .search-keyword
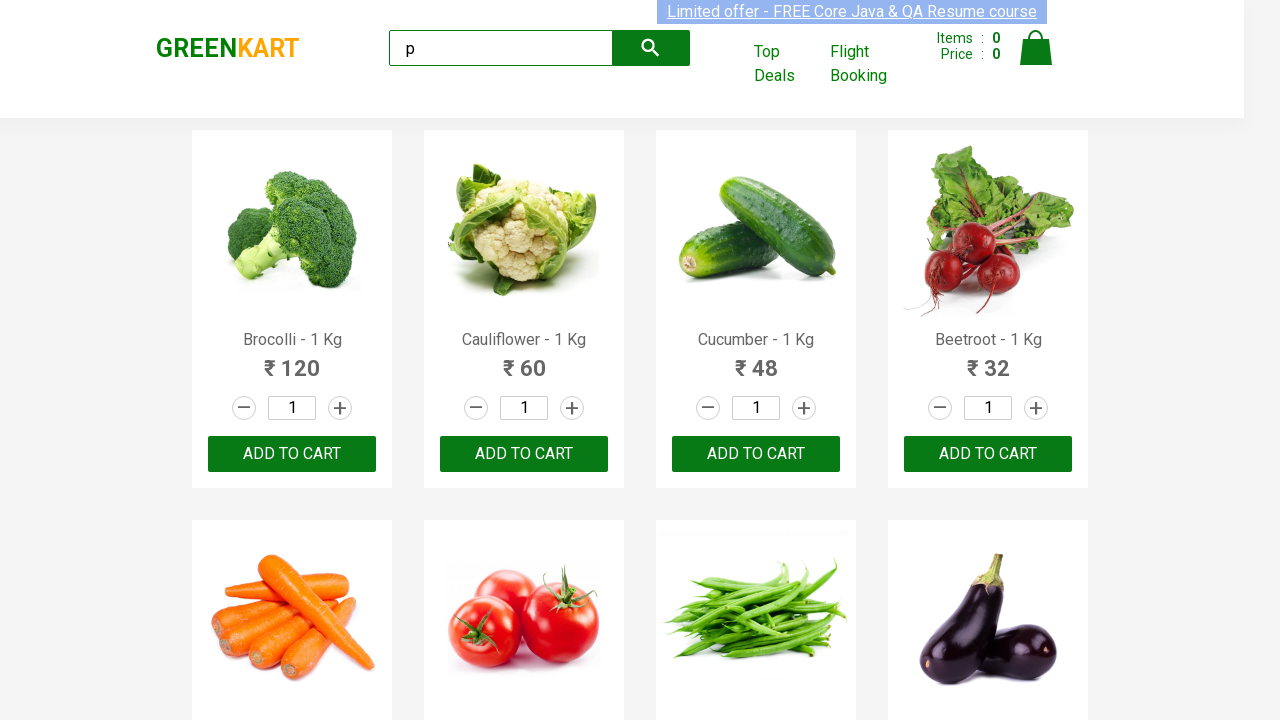

Waited 2 seconds for search results to load
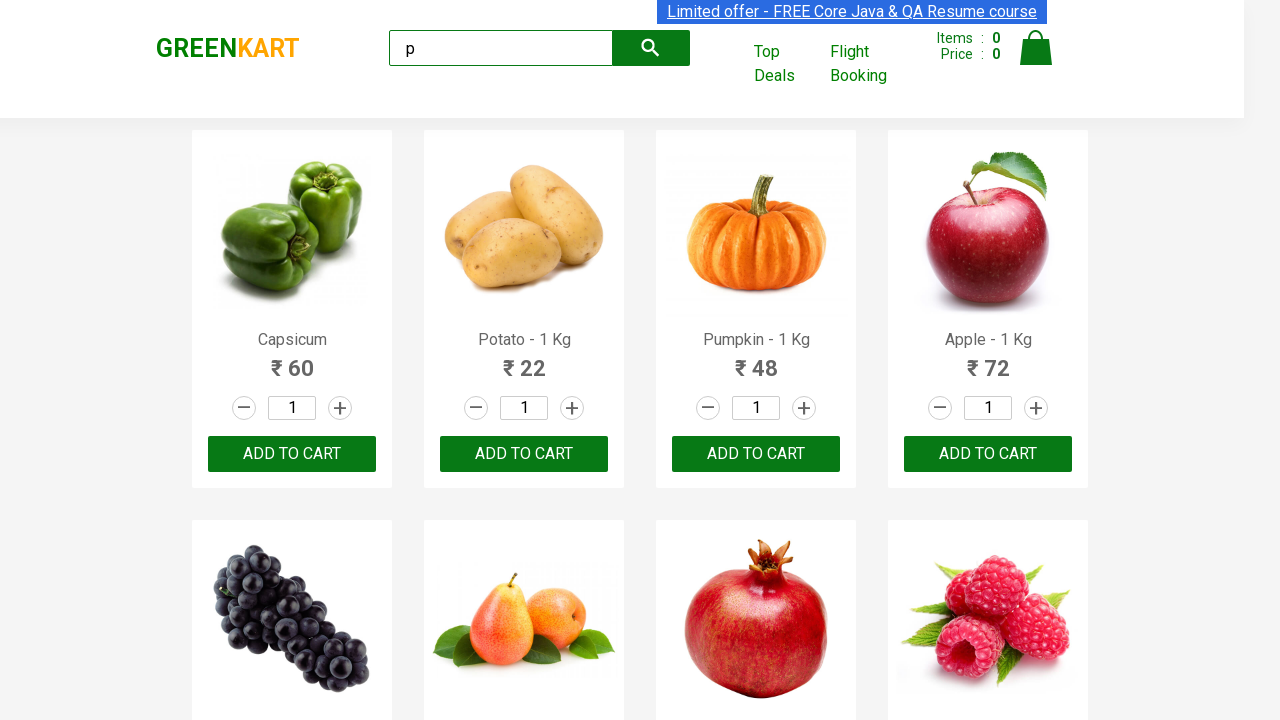

Clicked increment button for second product (first time) at (572, 408) on :nth-child(2) > .stepper-input > .increment
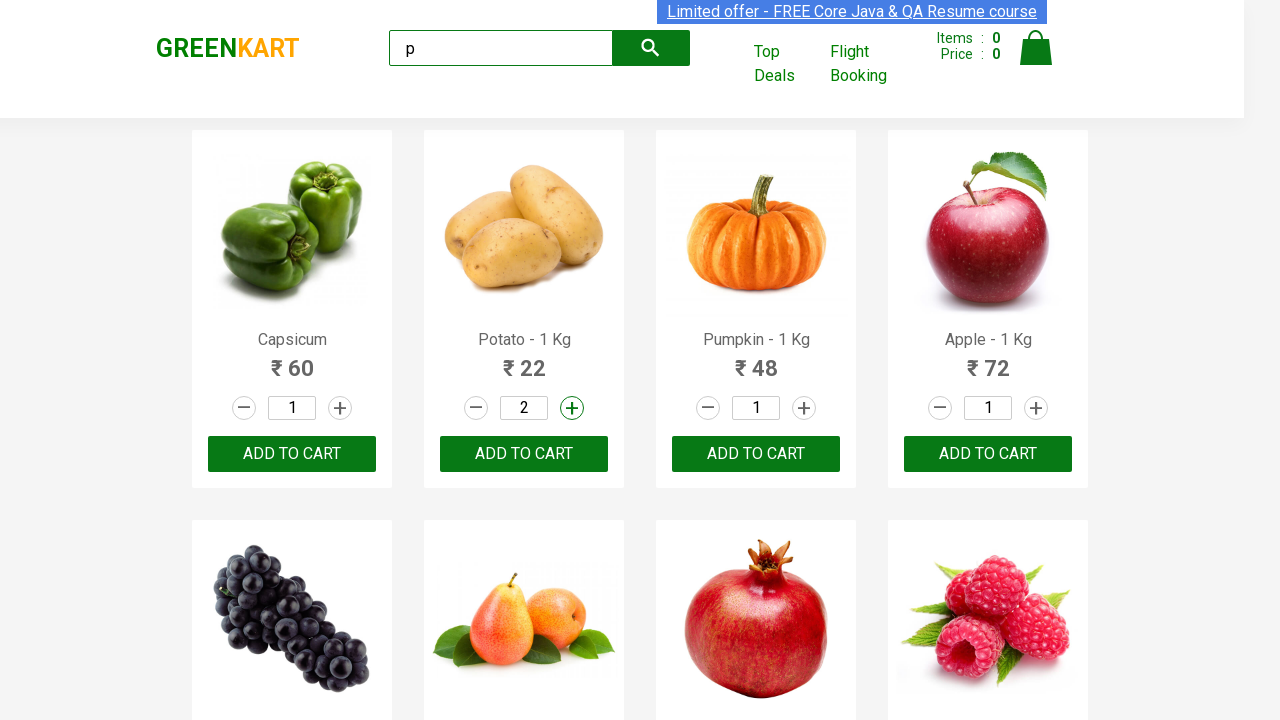

Clicked increment button for second product (second time) at (572, 408) on :nth-child(2) > .stepper-input > .increment
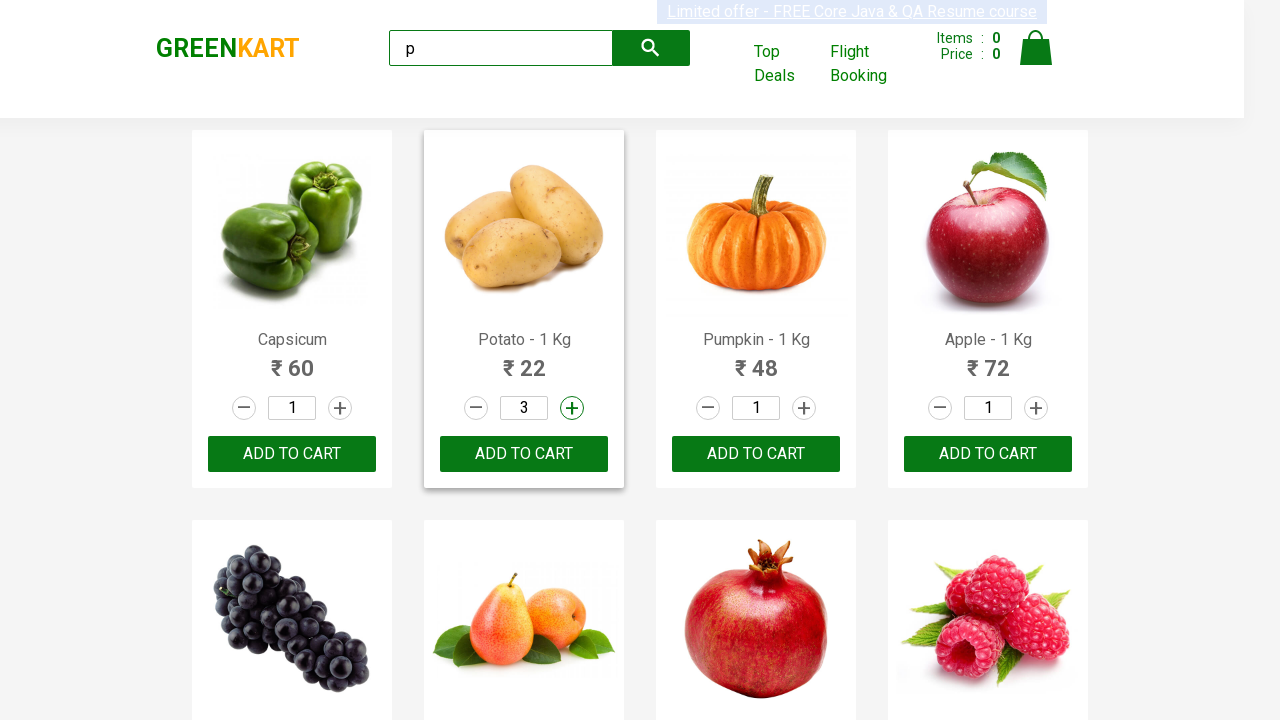

Clicked 'Add to Cart' button for the second product at (524, 454) on :nth-child(2) > .product-action > button
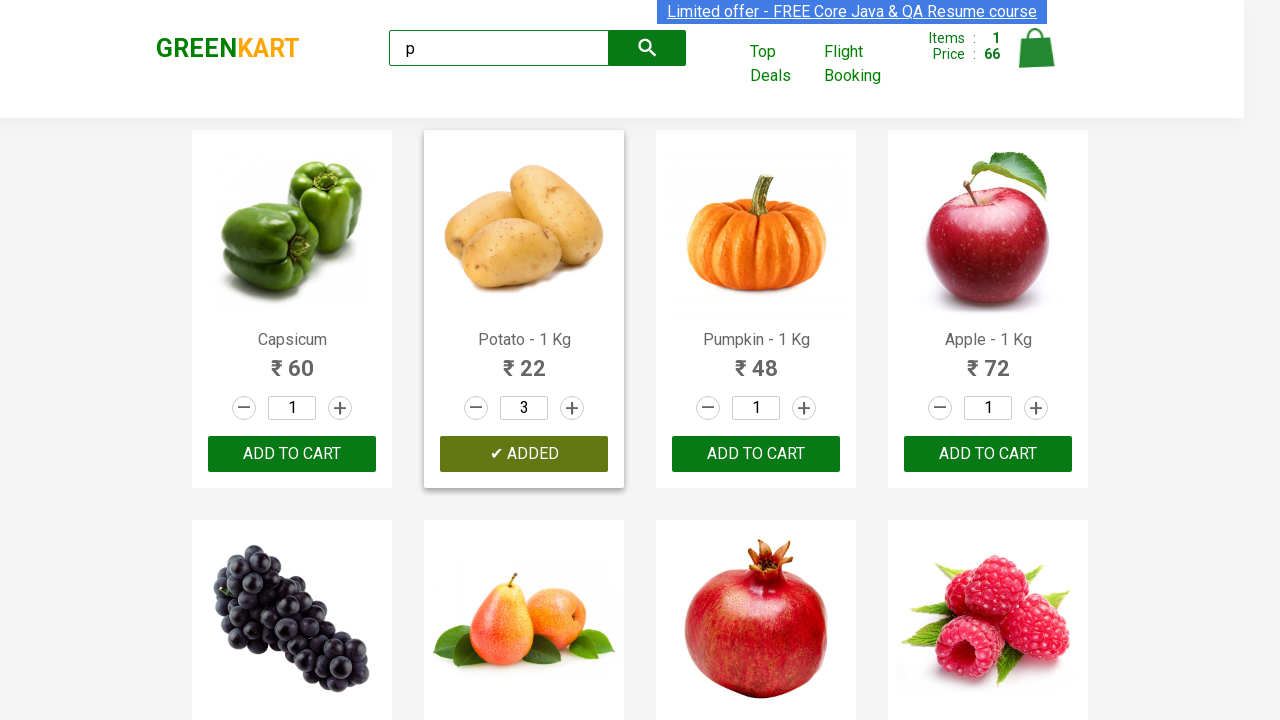

Clicked cart icon to view shopping cart at (1036, 48) on .cart-icon > img
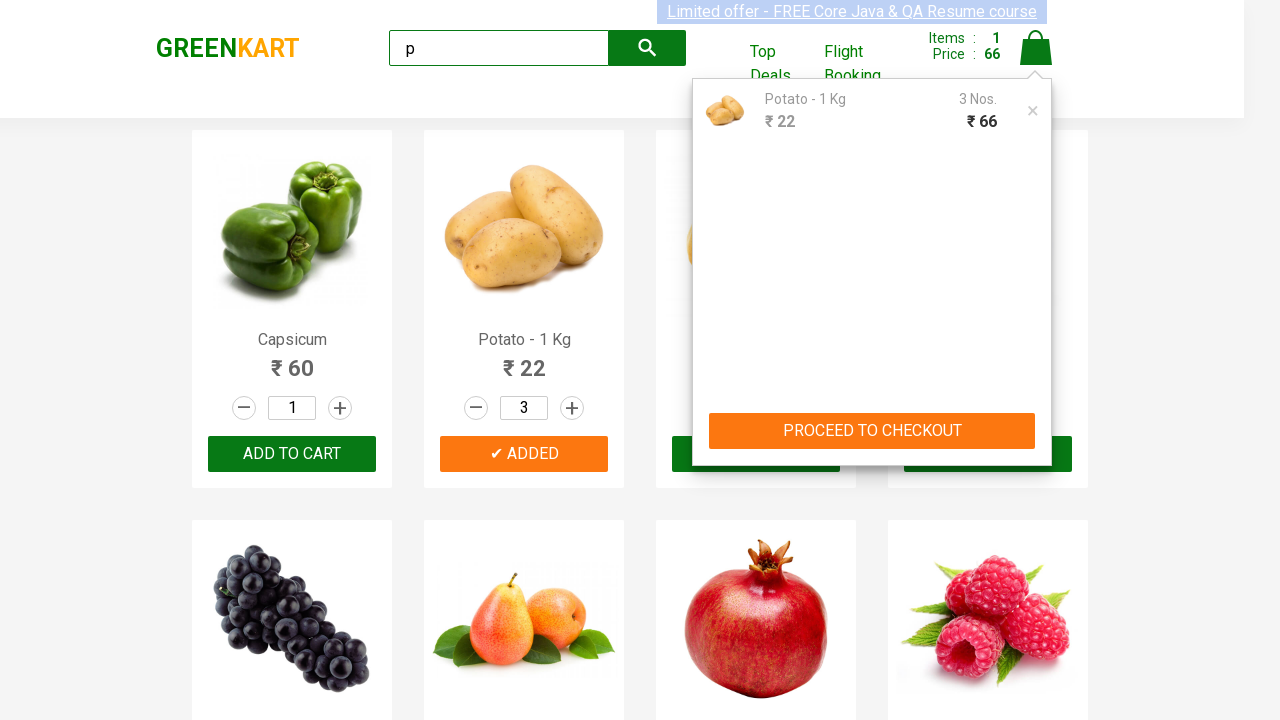

Clicked checkout button to proceed to payment at (872, 431) on .cart-preview > .action-block > button
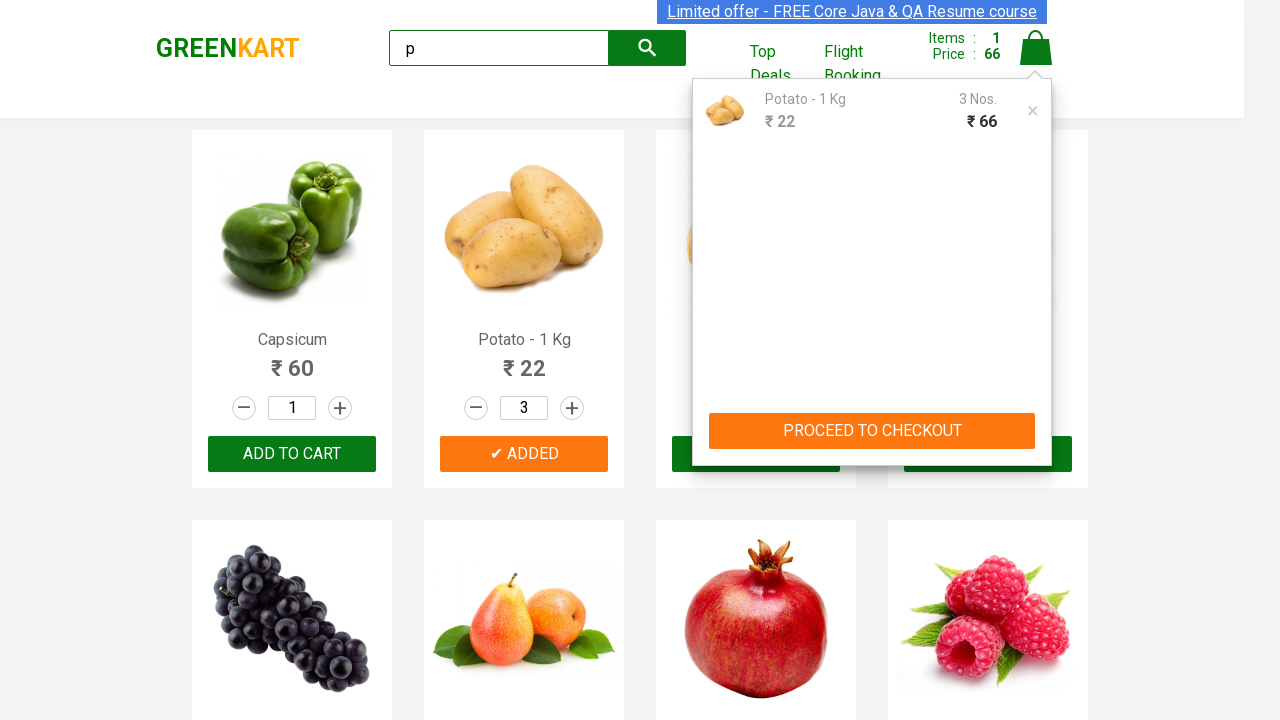

Clicked 'Place Order' button to finalize the order at (1036, 420) on [style="text-align: right; width: 100%; margin-top: 20px; margin-right: 10px;"] 
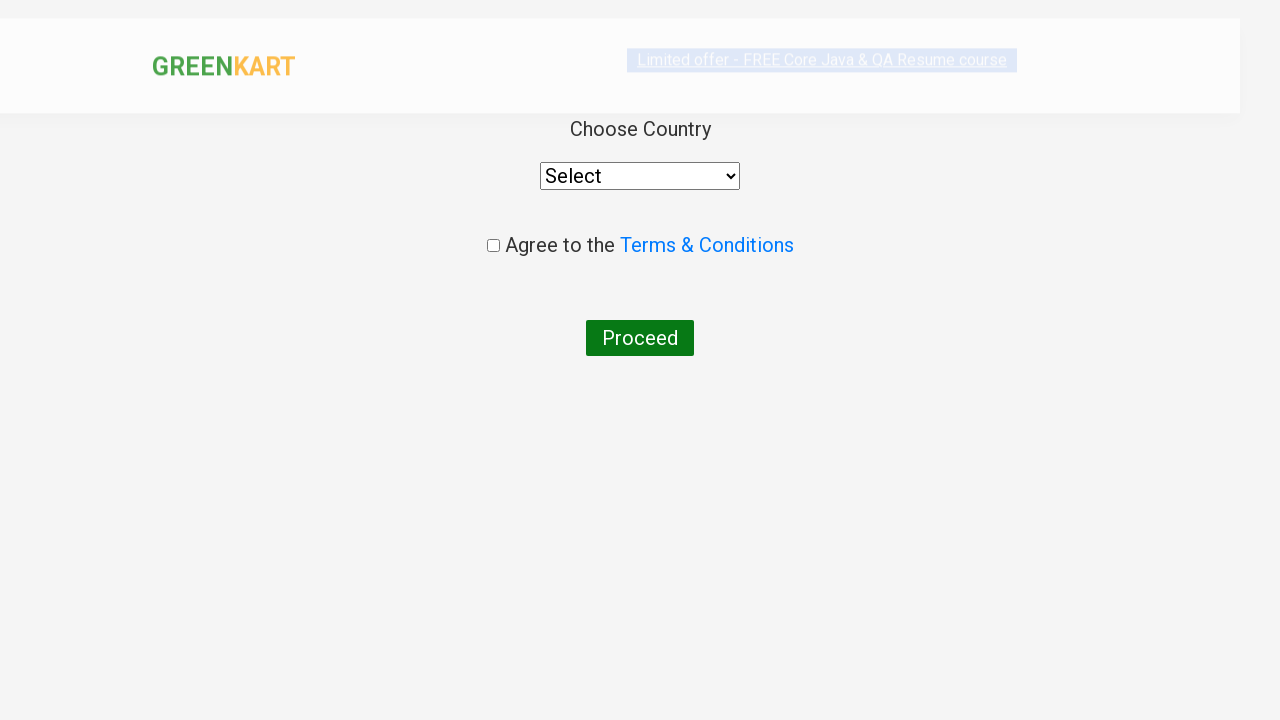

Clicked on select dropdown for order confirmation at (640, 176) on select
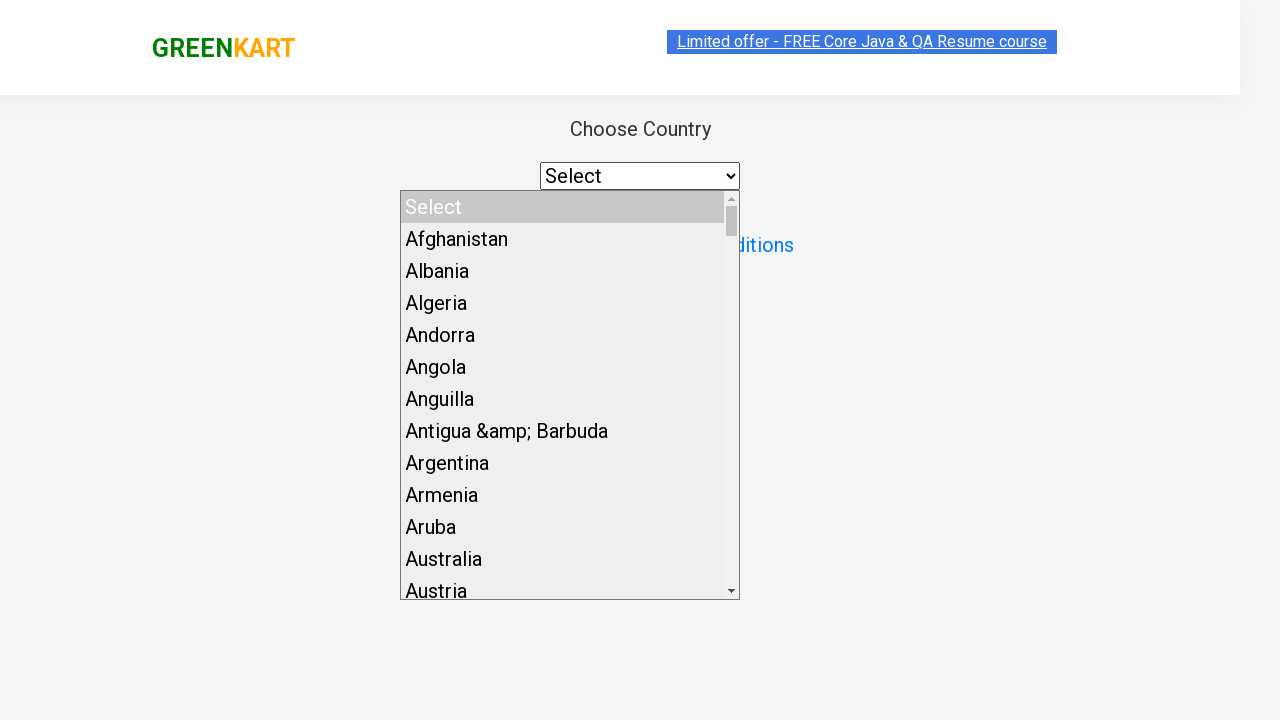

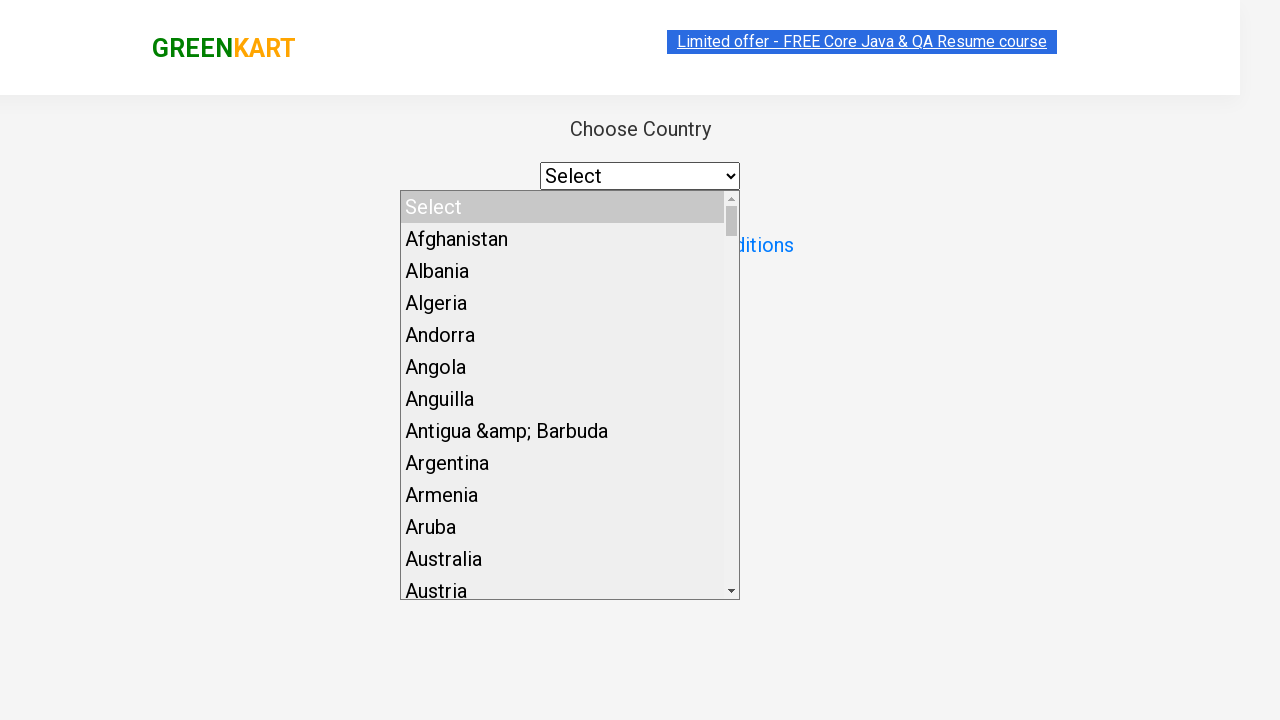